Tests the contact us form by navigating to customer care page, filling out contact form fields including name, email, phone, and message, then submitting

Starting URL: https://parabank.parasoft.com/

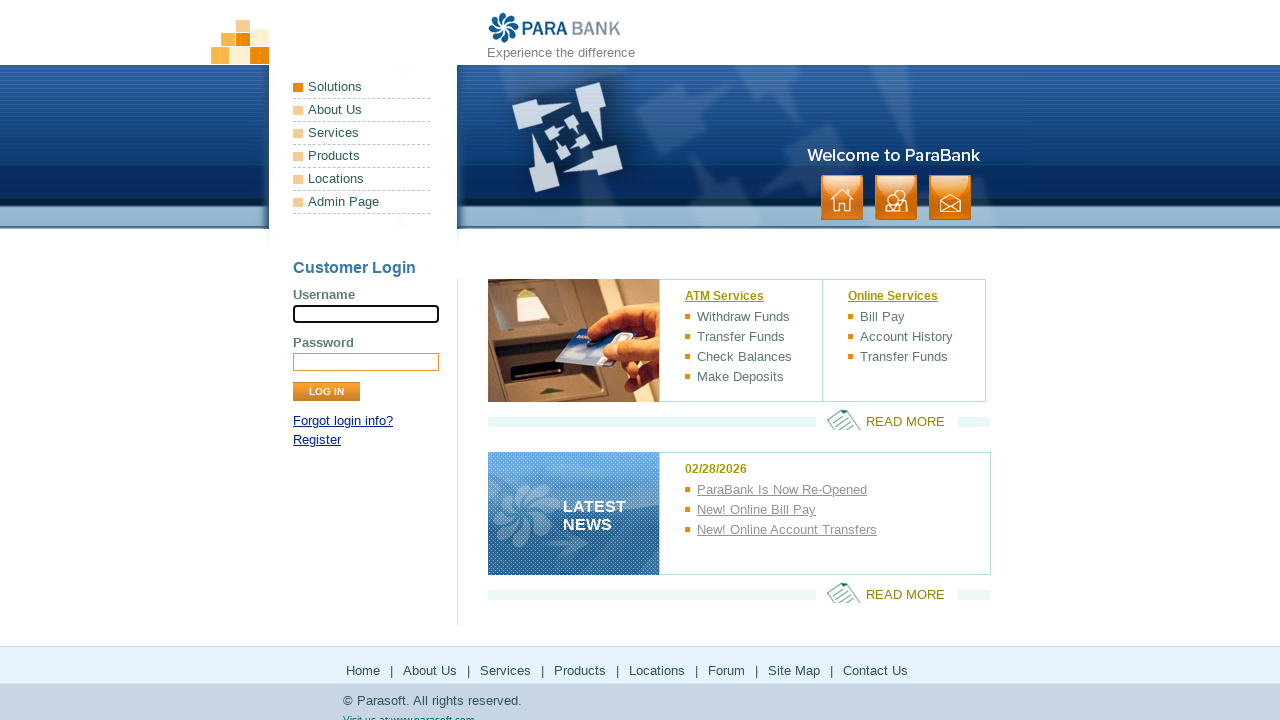

Clicked contact link to navigate to customer care page at (950, 198) on a:has-text('contact')
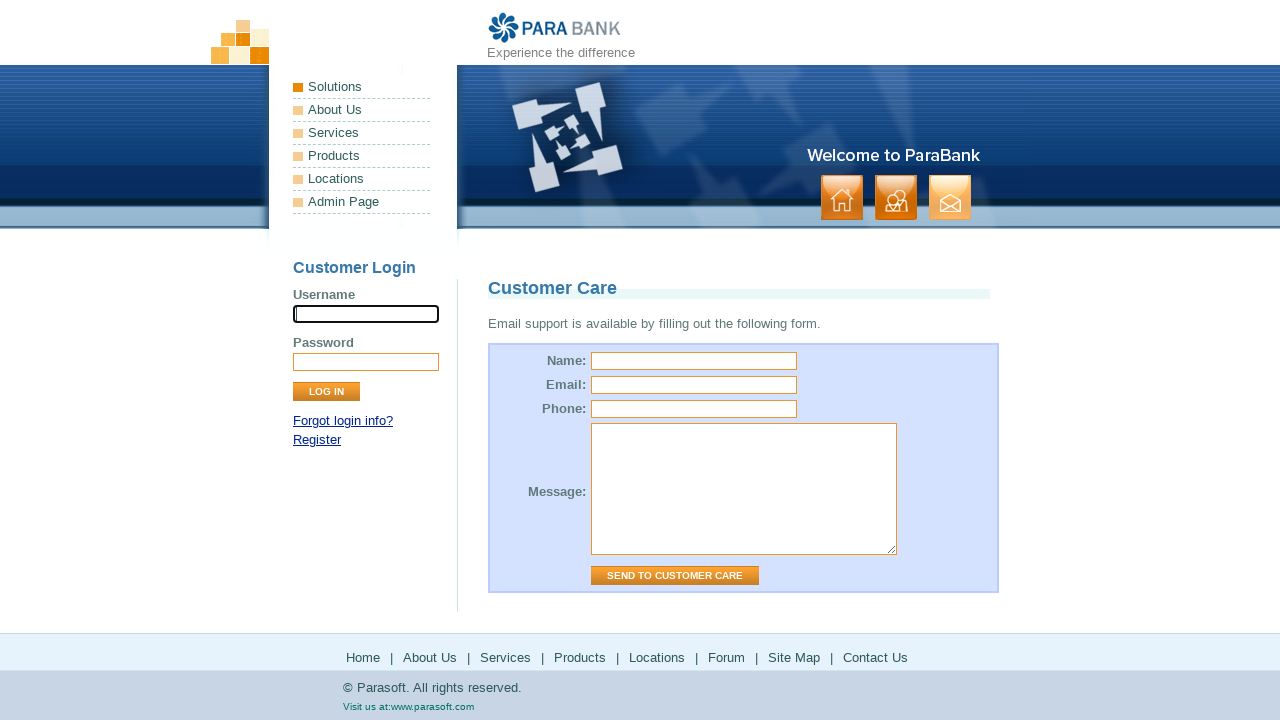

Customer Care page loaded and title element is visible
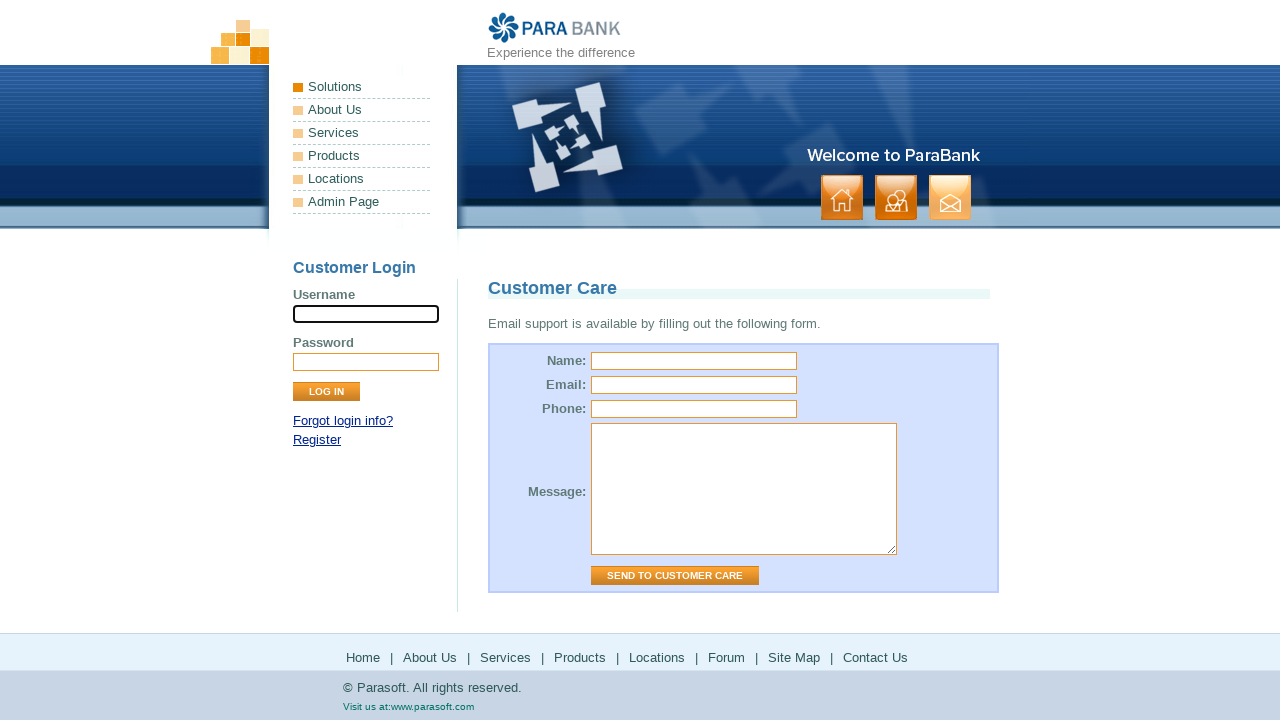

Filled name field with 'TestUser1' on input[name='name']
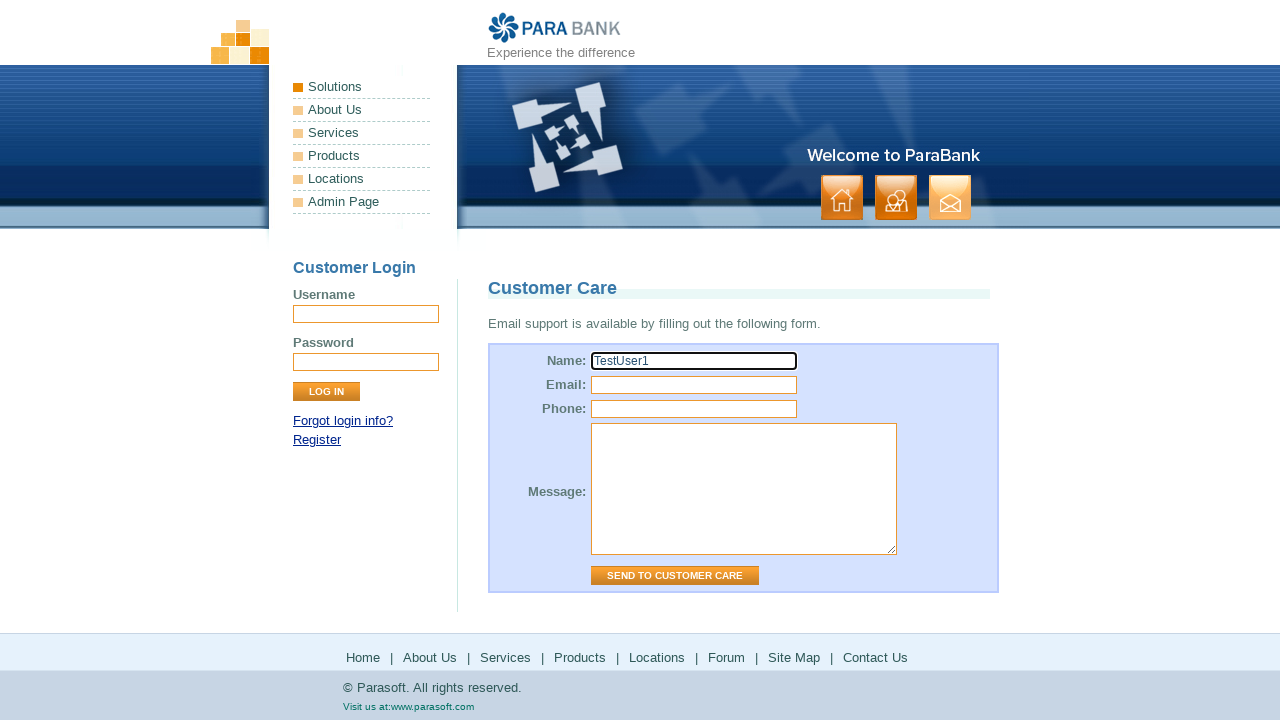

Filled email field with 'example@example.com' on input[name='email']
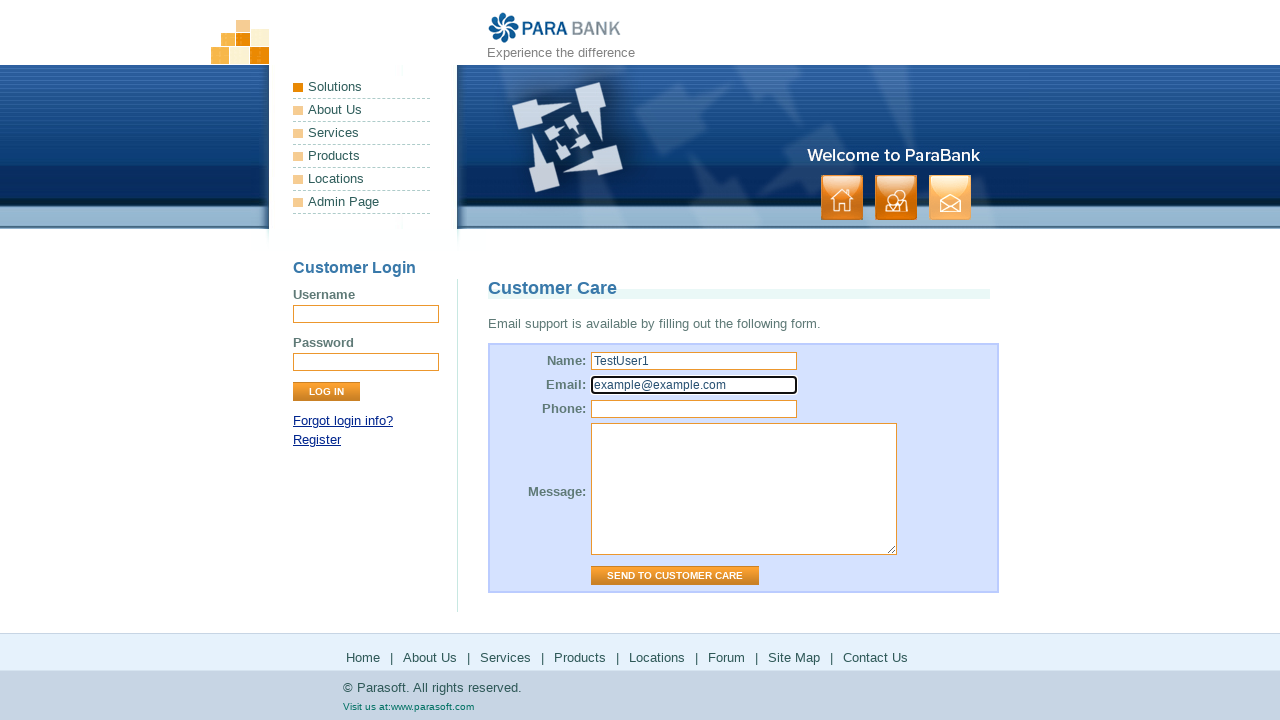

Filled phone field with '111111111' on input[name='phone']
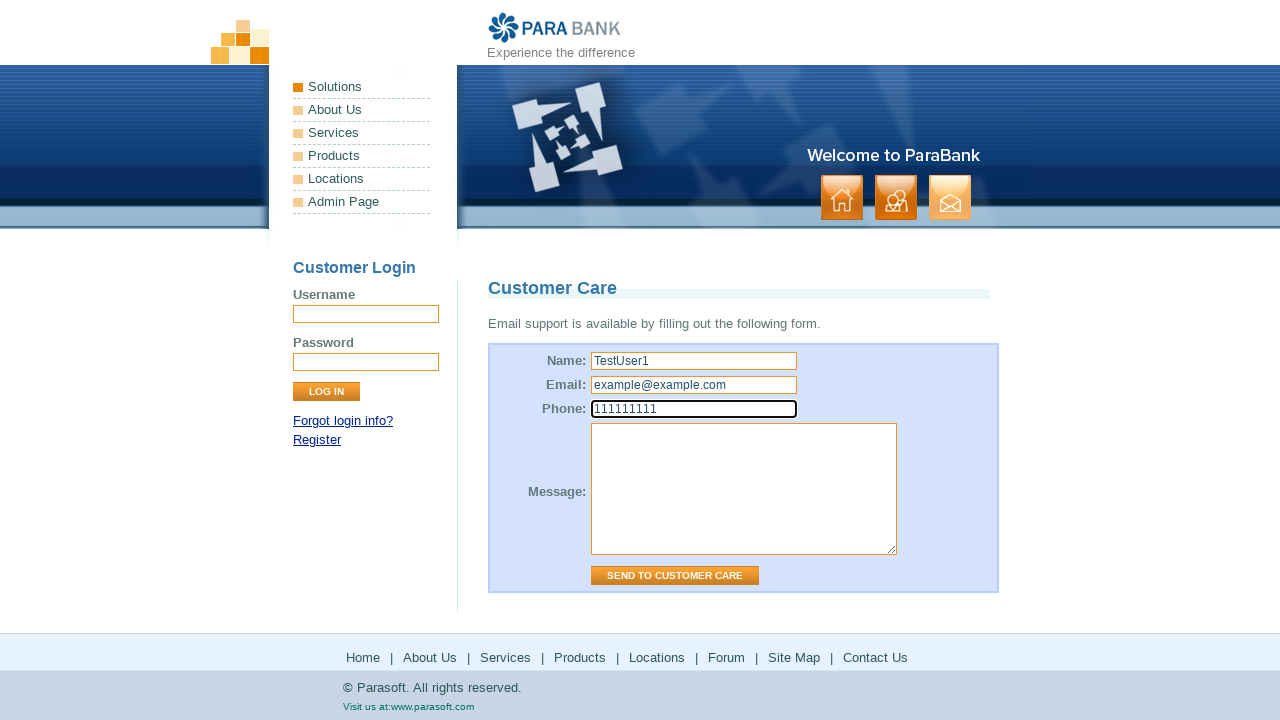

Filled message field with 'Text' on textarea[name='message']
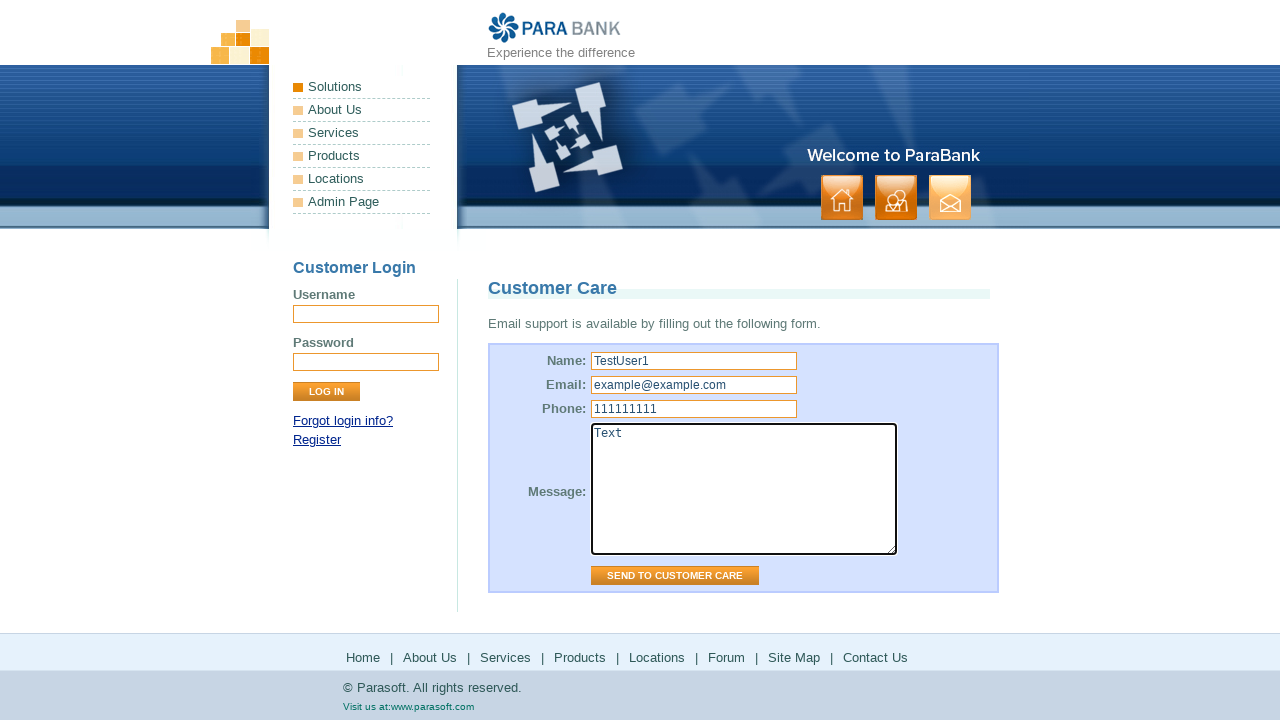

Clicked submit button to submit contact form at (675, 576) on #contactForm input.button
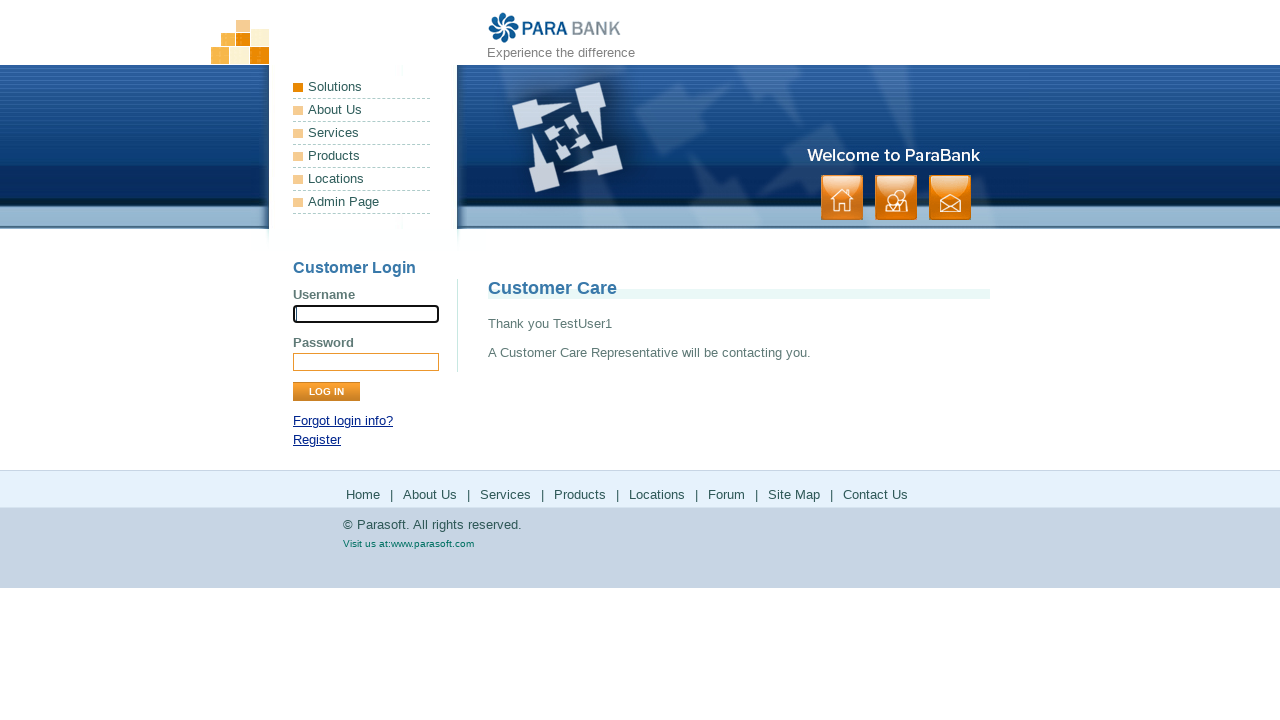

Form submission successful - thank you confirmation message displayed
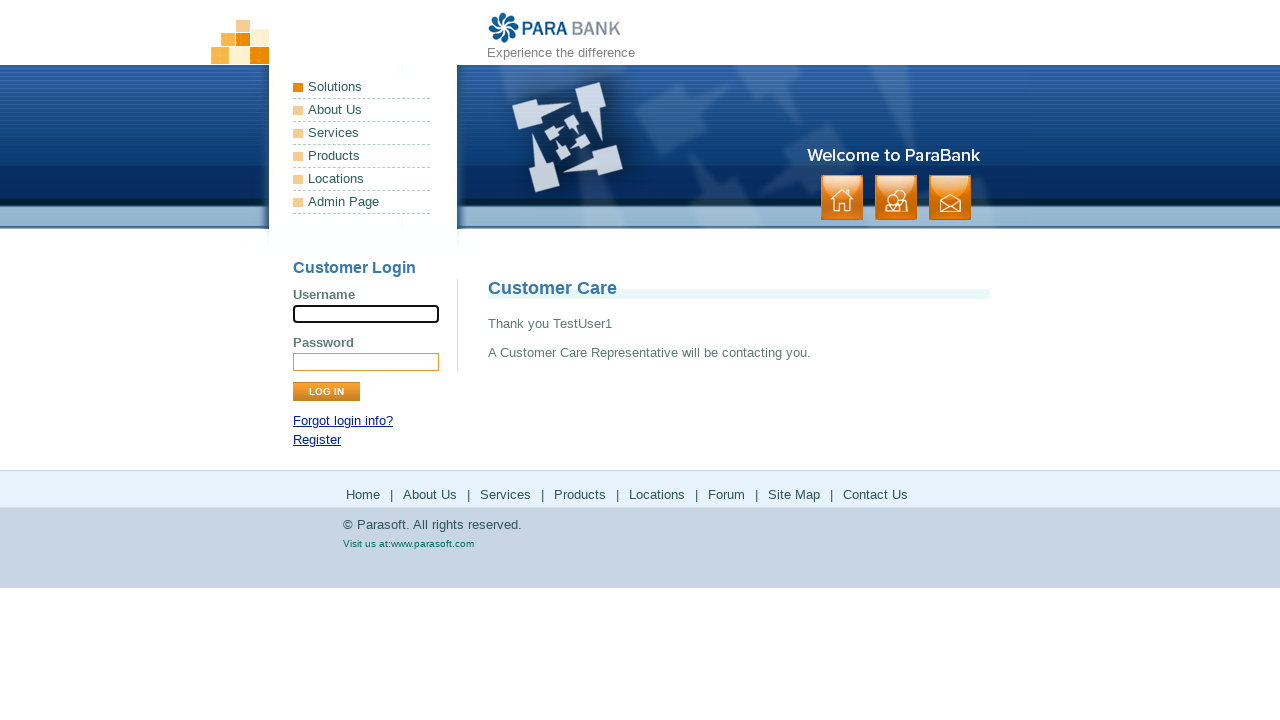

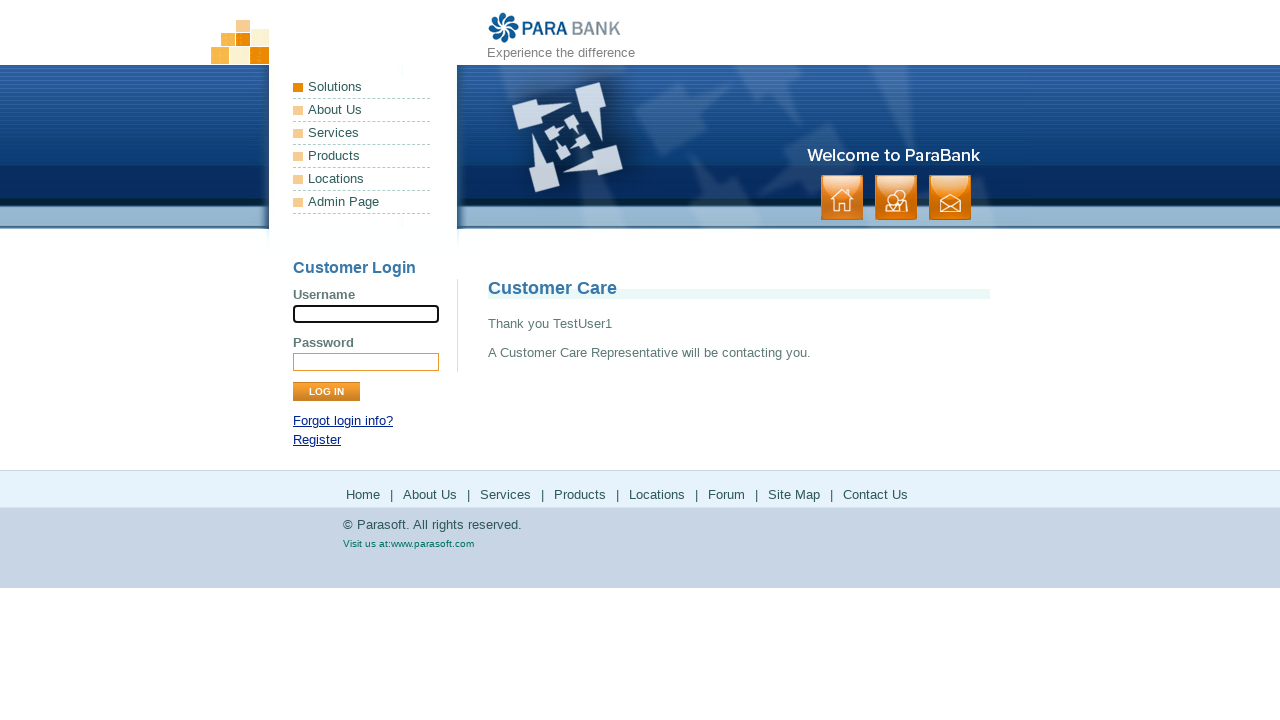